Tests that new todo items are appended to the bottom of the list by creating 3 items and verifying the count

Starting URL: https://demo.playwright.dev/todomvc

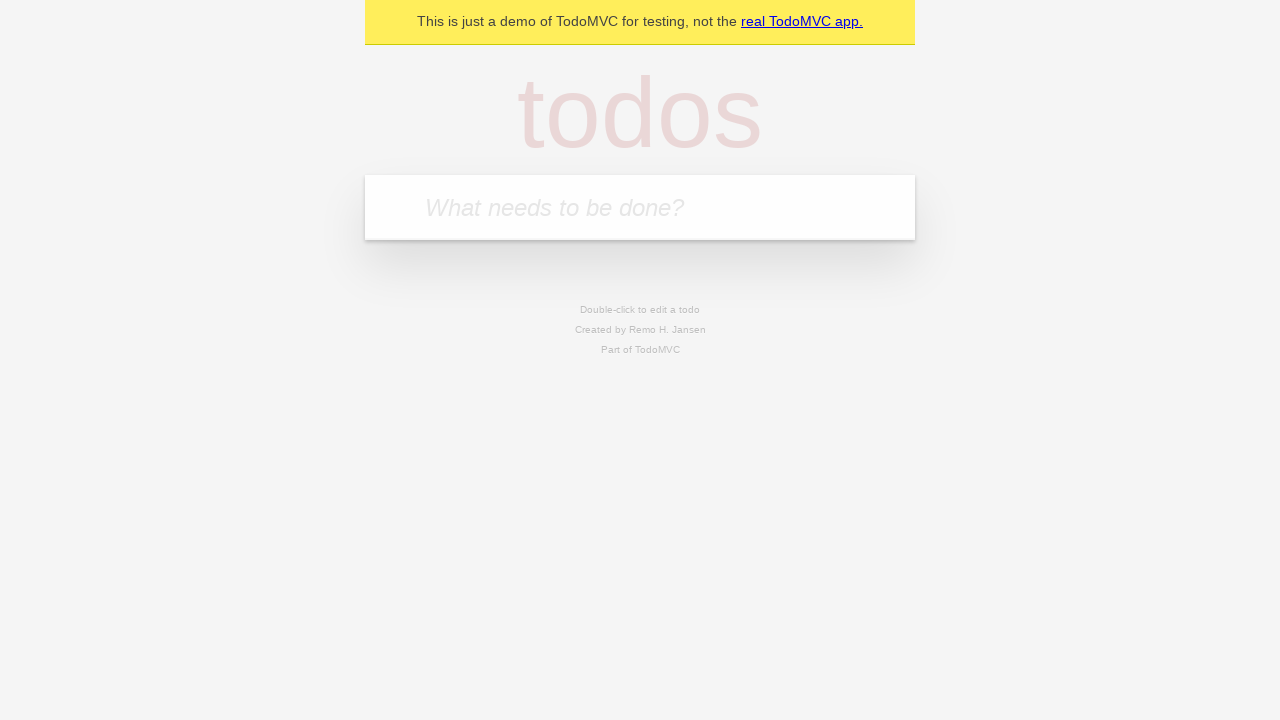

Located new todo input field
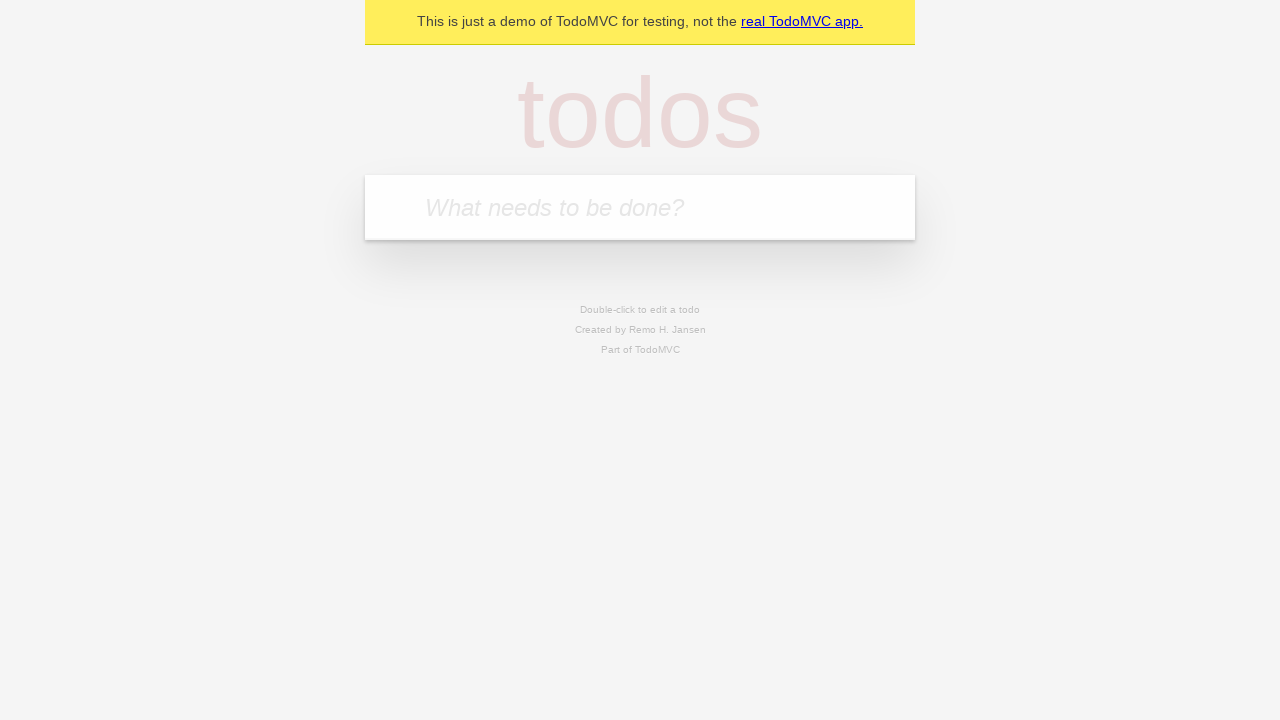

Filled todo input with 'buy some cheese' on internal:attr=[placeholder="What needs to be done?"i]
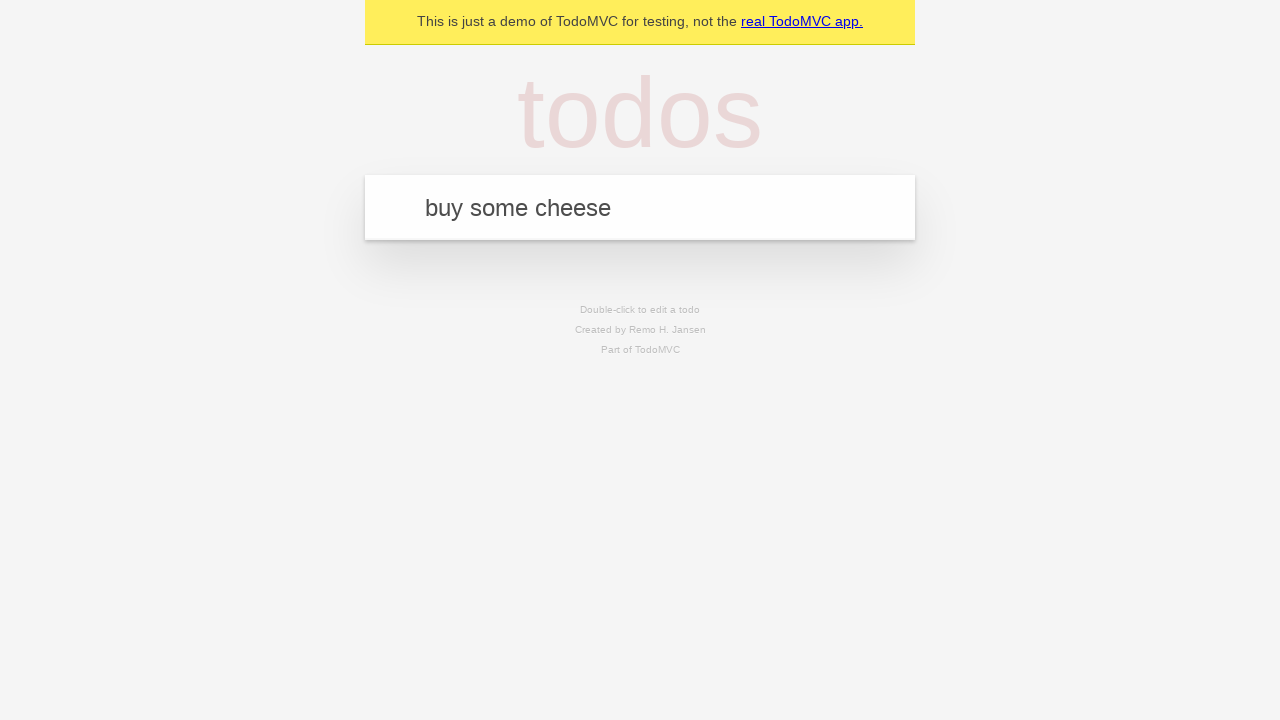

Pressed Enter to add todo 'buy some cheese' on internal:attr=[placeholder="What needs to be done?"i]
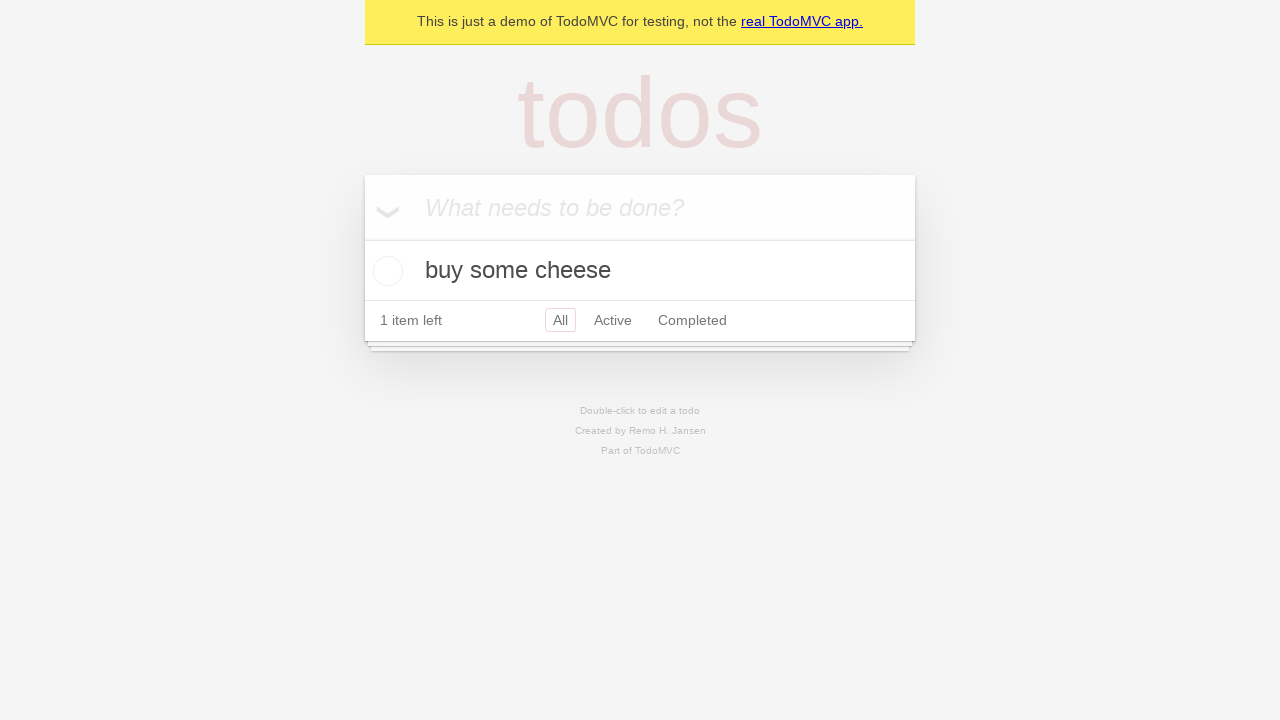

Filled todo input with 'feed the cat' on internal:attr=[placeholder="What needs to be done?"i]
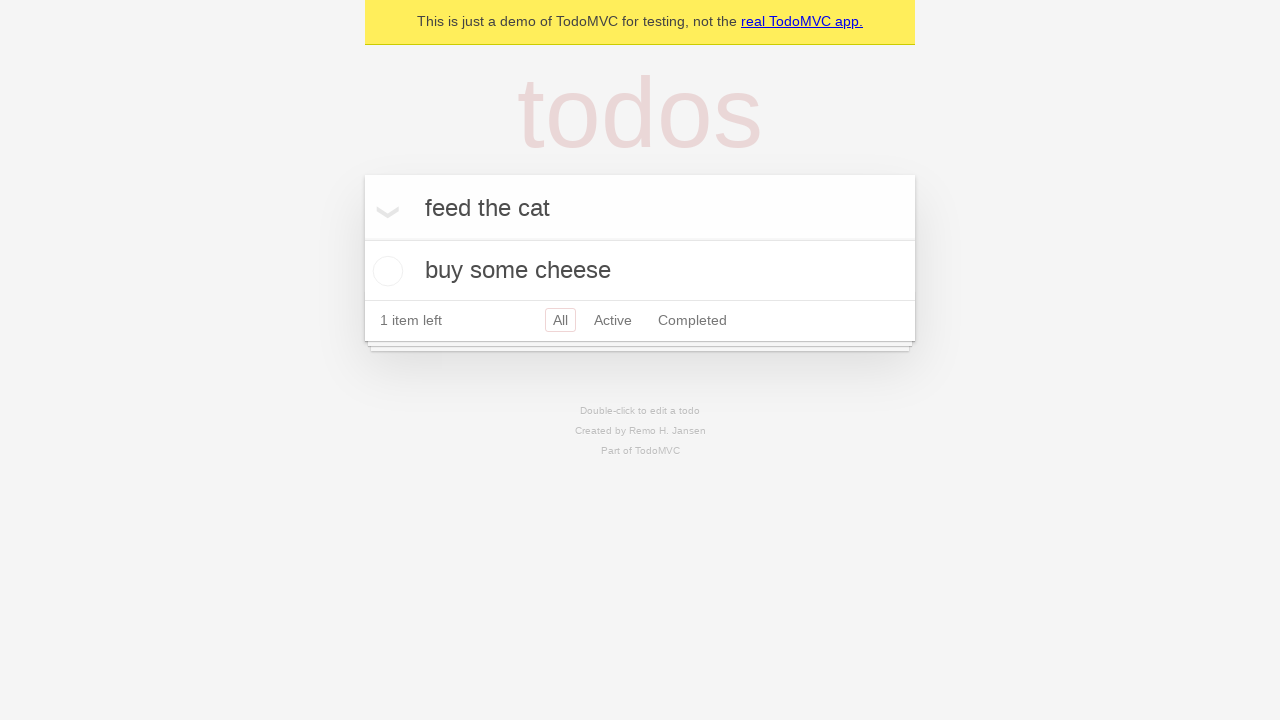

Pressed Enter to add todo 'feed the cat' on internal:attr=[placeholder="What needs to be done?"i]
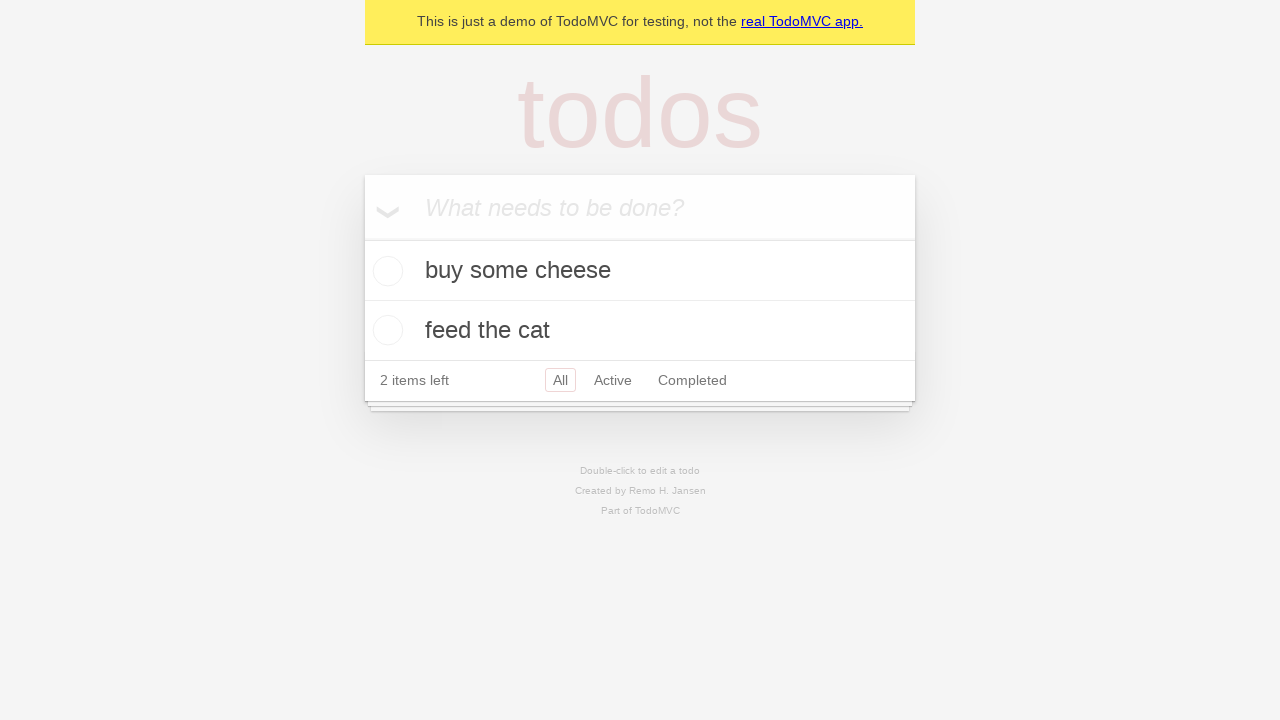

Filled todo input with 'book a doctors appointment' on internal:attr=[placeholder="What needs to be done?"i]
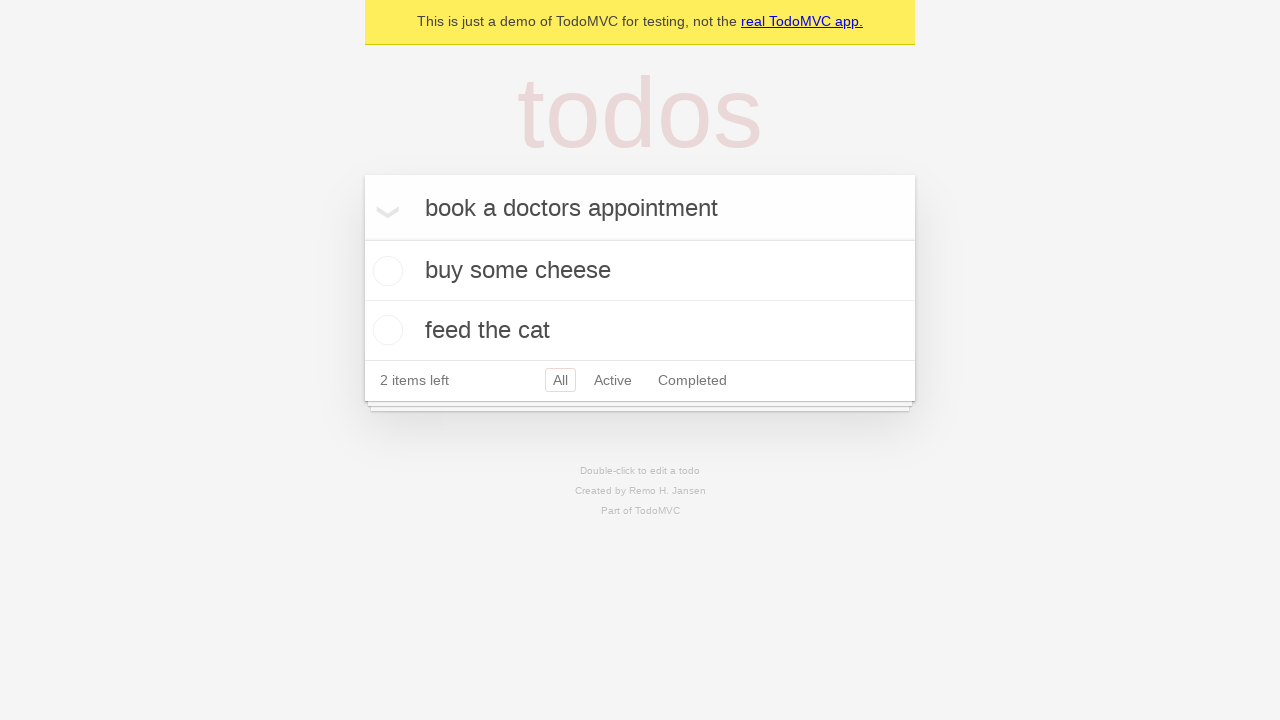

Pressed Enter to add todo 'book a doctors appointment' on internal:attr=[placeholder="What needs to be done?"i]
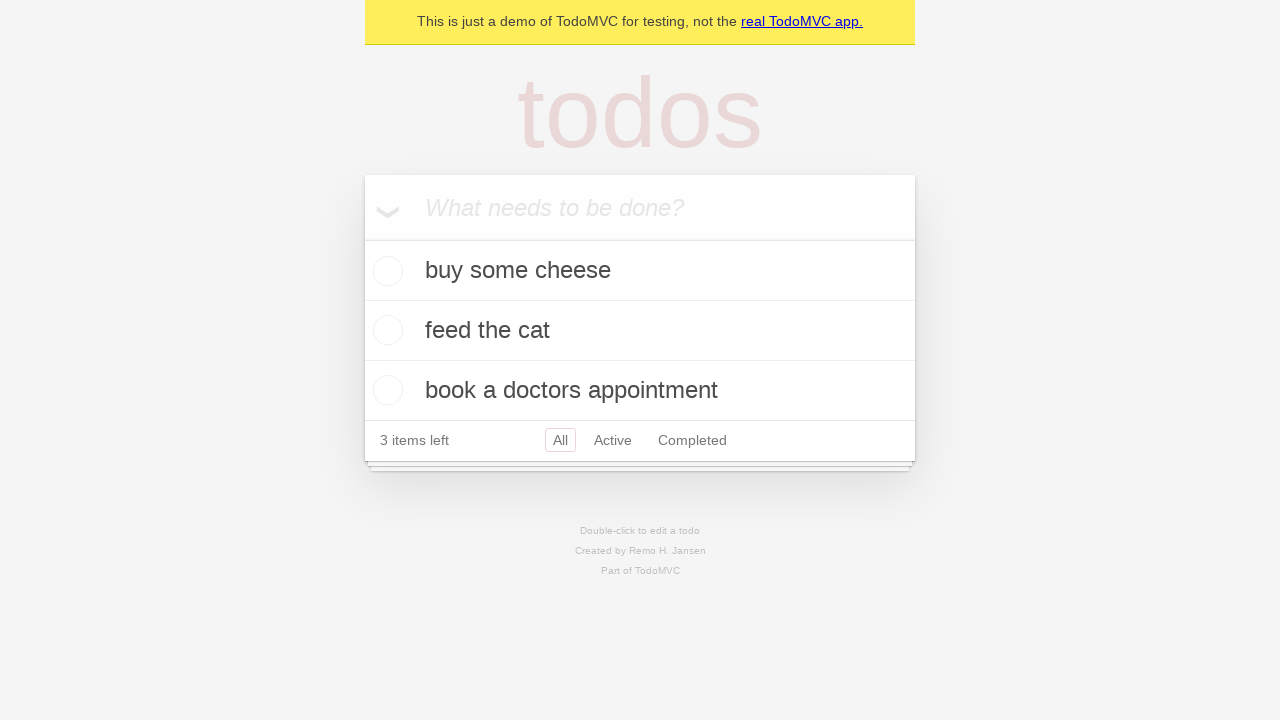

Verified that 3 items are shown in the todo list
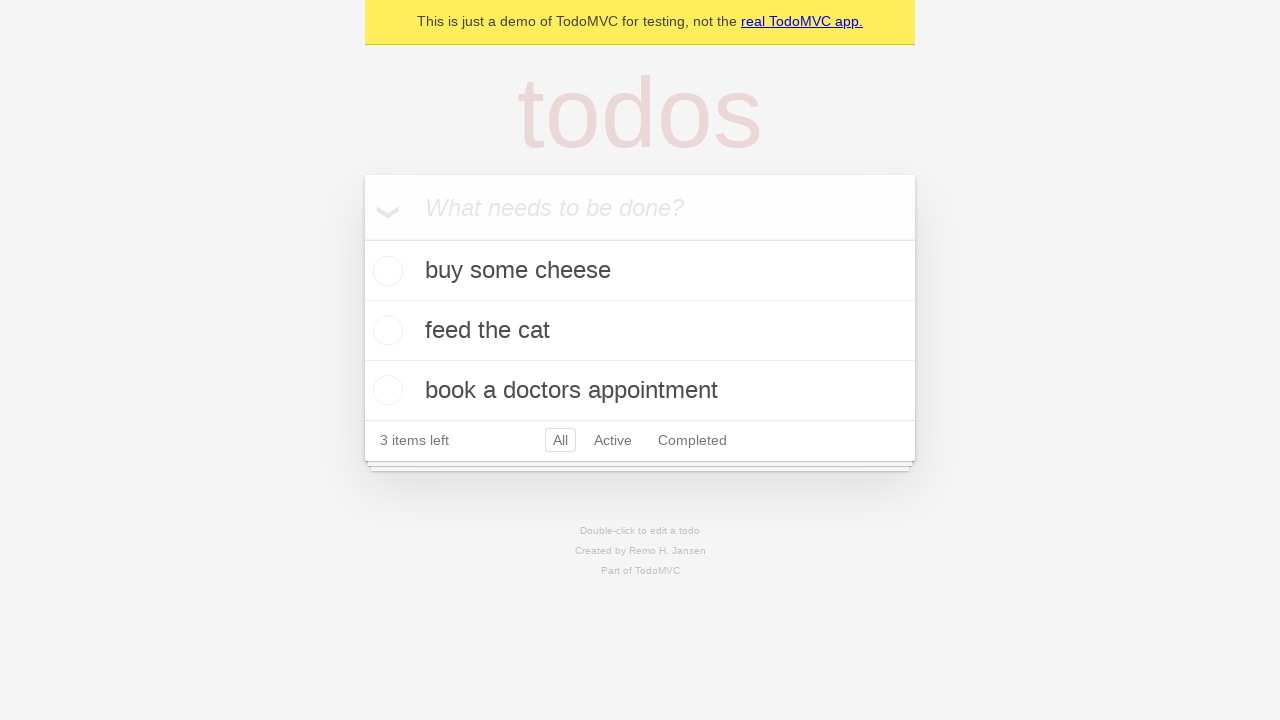

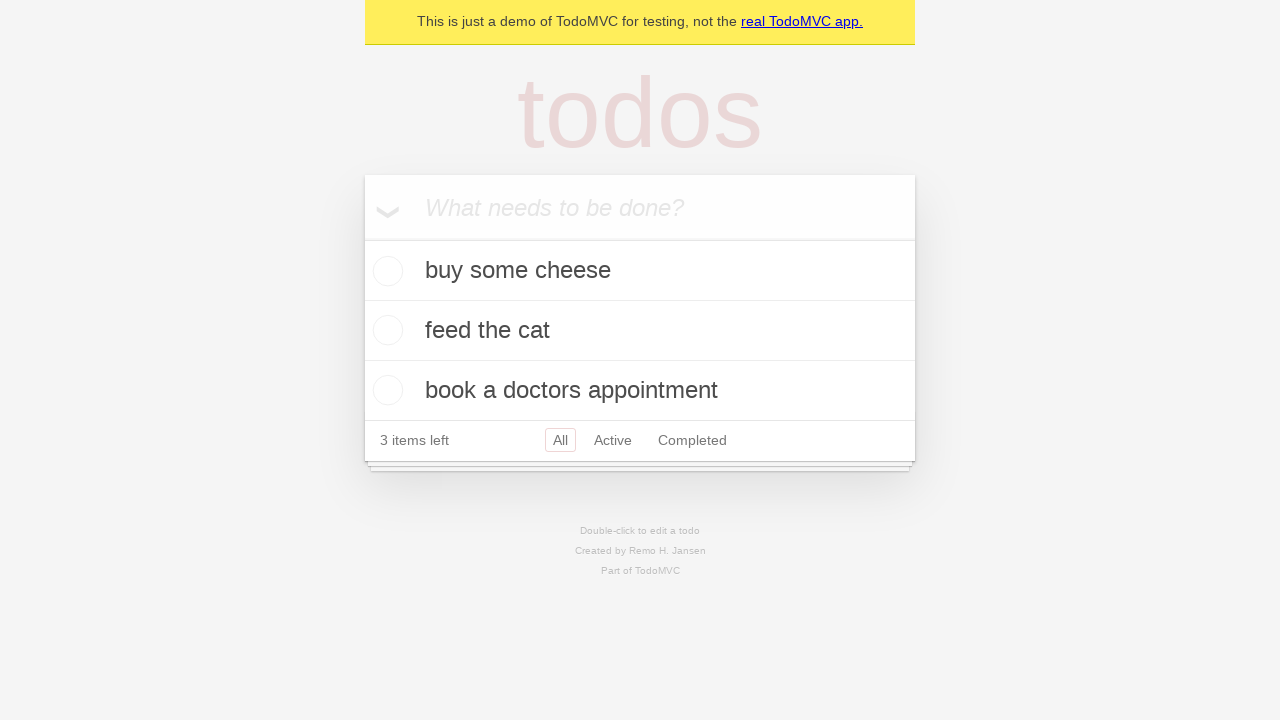